Tests that clicking Clear completed removes all completed items from the list

Starting URL: https://demo.playwright.dev/todomvc

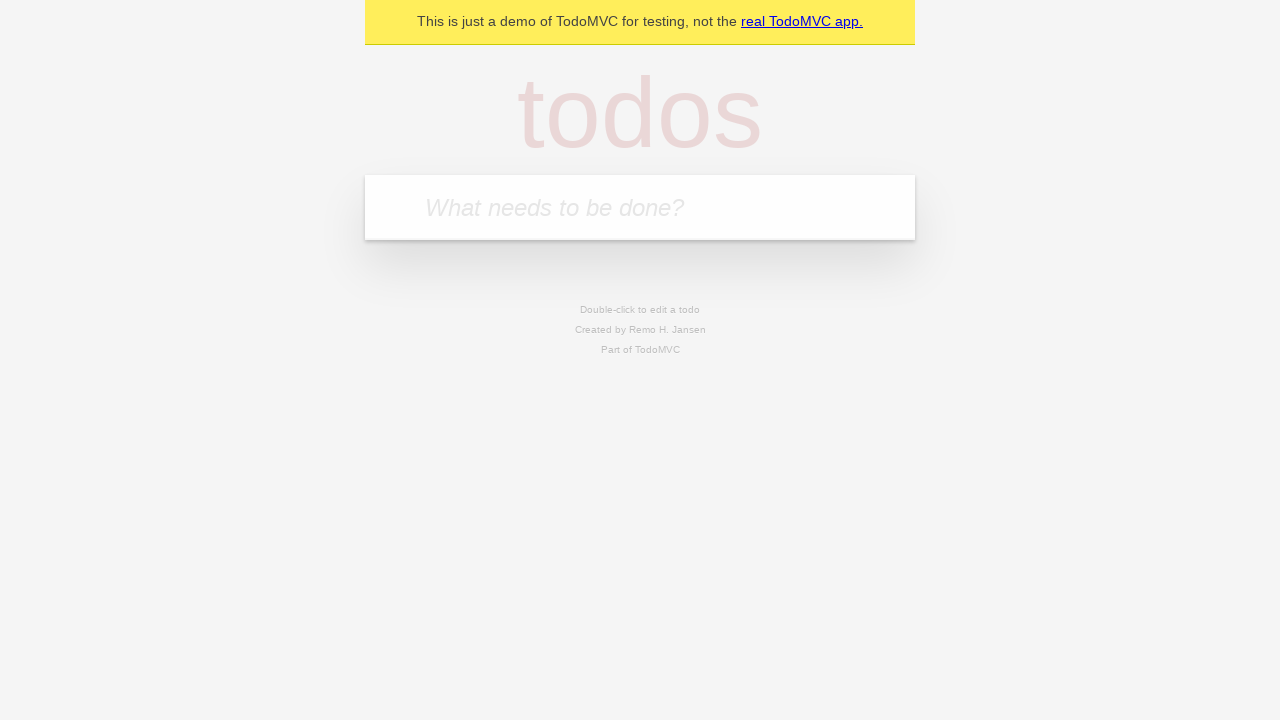

Filled todo input with 'buy some cheese' on internal:attr=[placeholder="What needs to be done?"i]
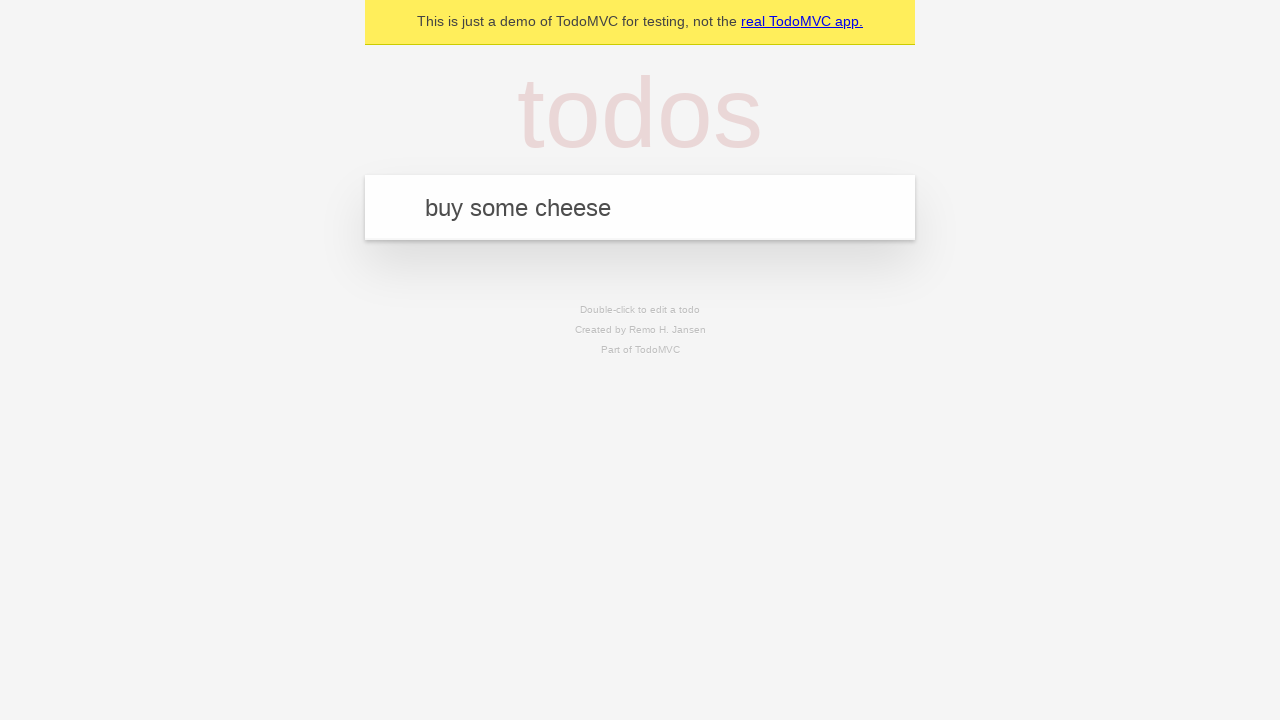

Pressed Enter to add first todo item on internal:attr=[placeholder="What needs to be done?"i]
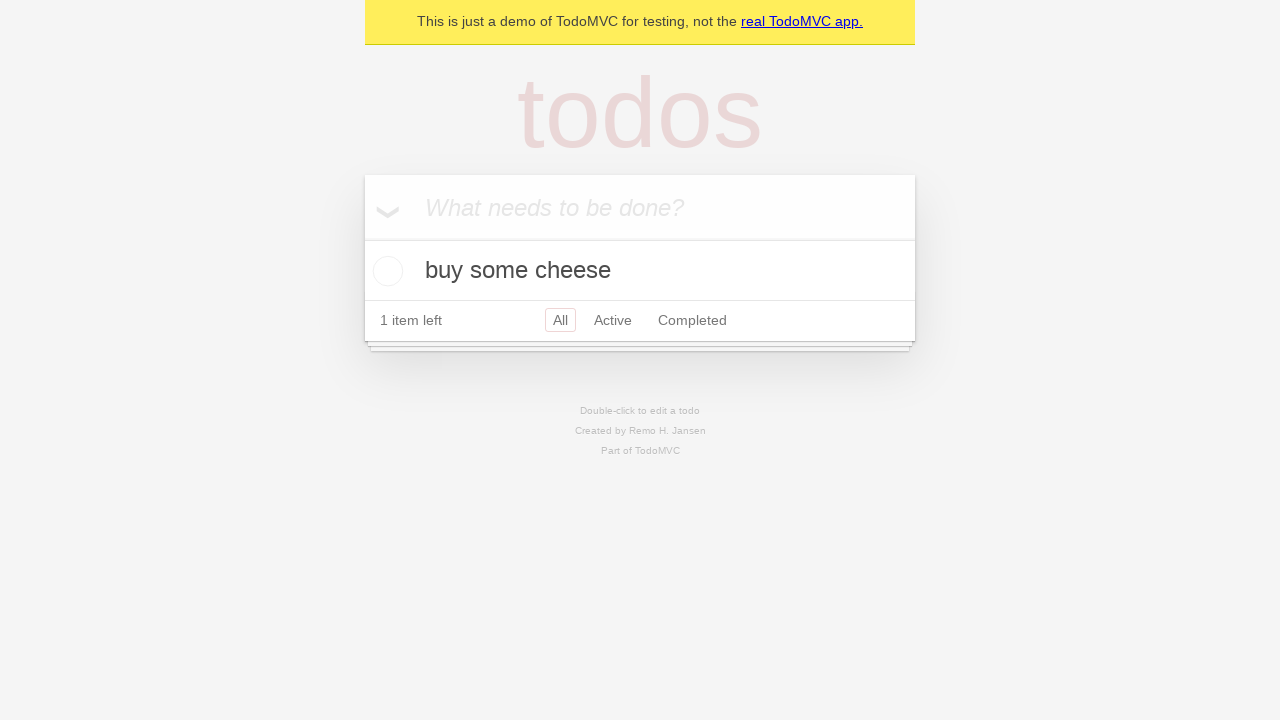

Filled todo input with 'feed the cat' on internal:attr=[placeholder="What needs to be done?"i]
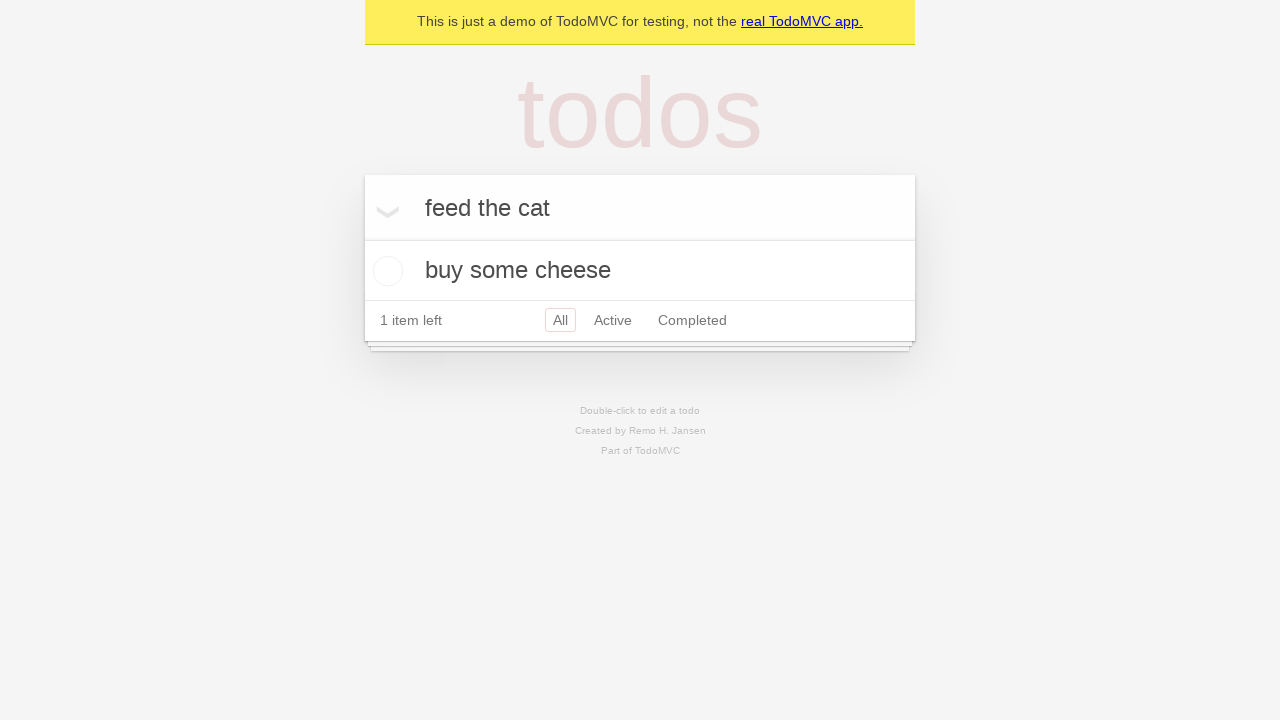

Pressed Enter to add second todo item on internal:attr=[placeholder="What needs to be done?"i]
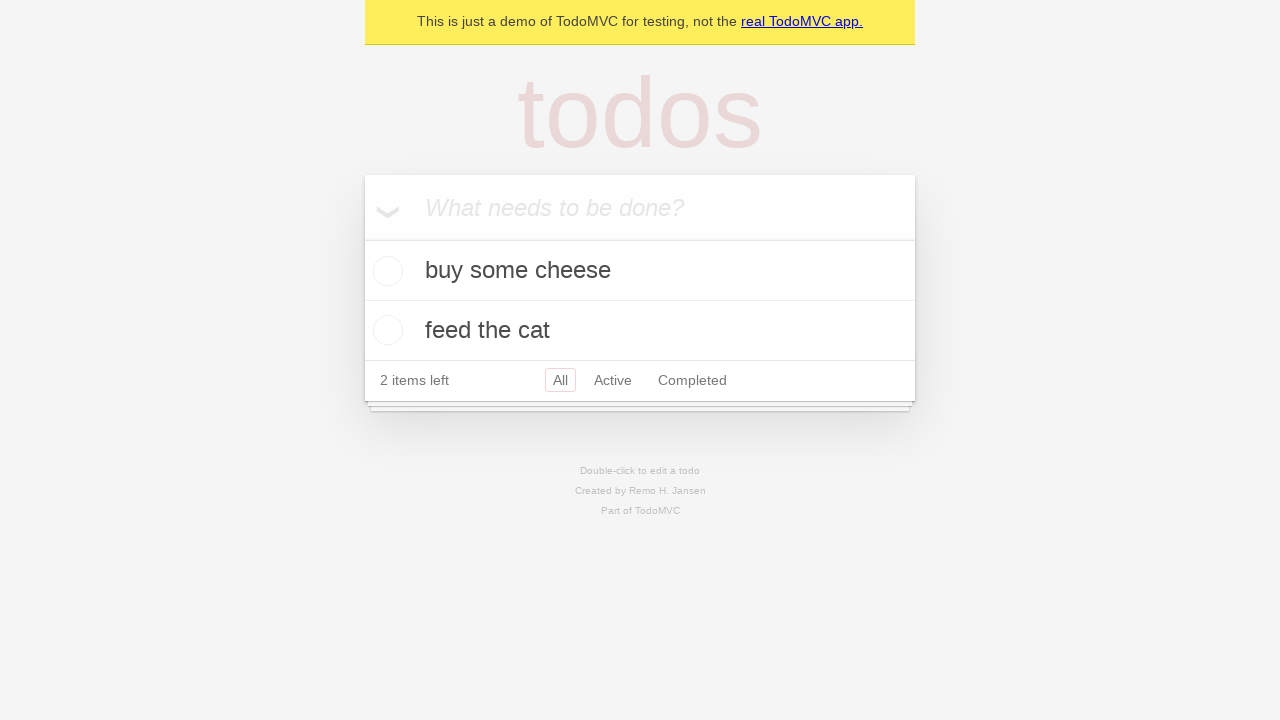

Filled todo input with 'book a doctors appointment' on internal:attr=[placeholder="What needs to be done?"i]
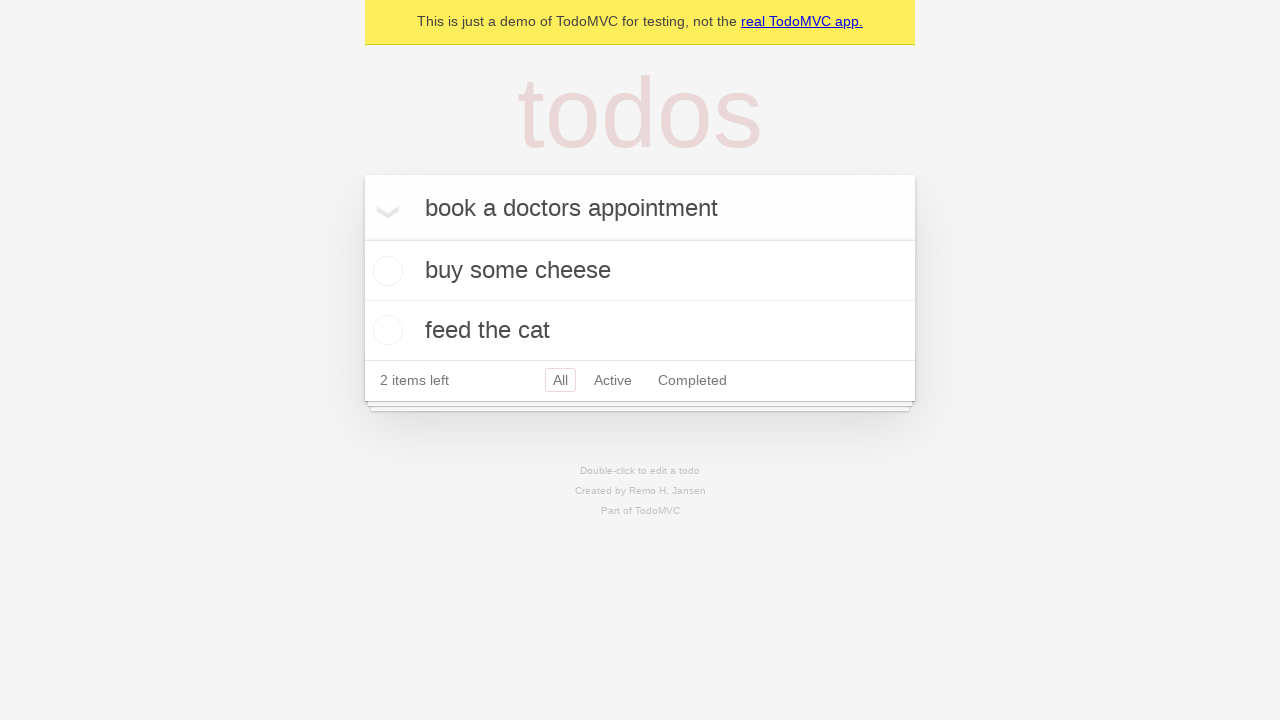

Pressed Enter to add third todo item on internal:attr=[placeholder="What needs to be done?"i]
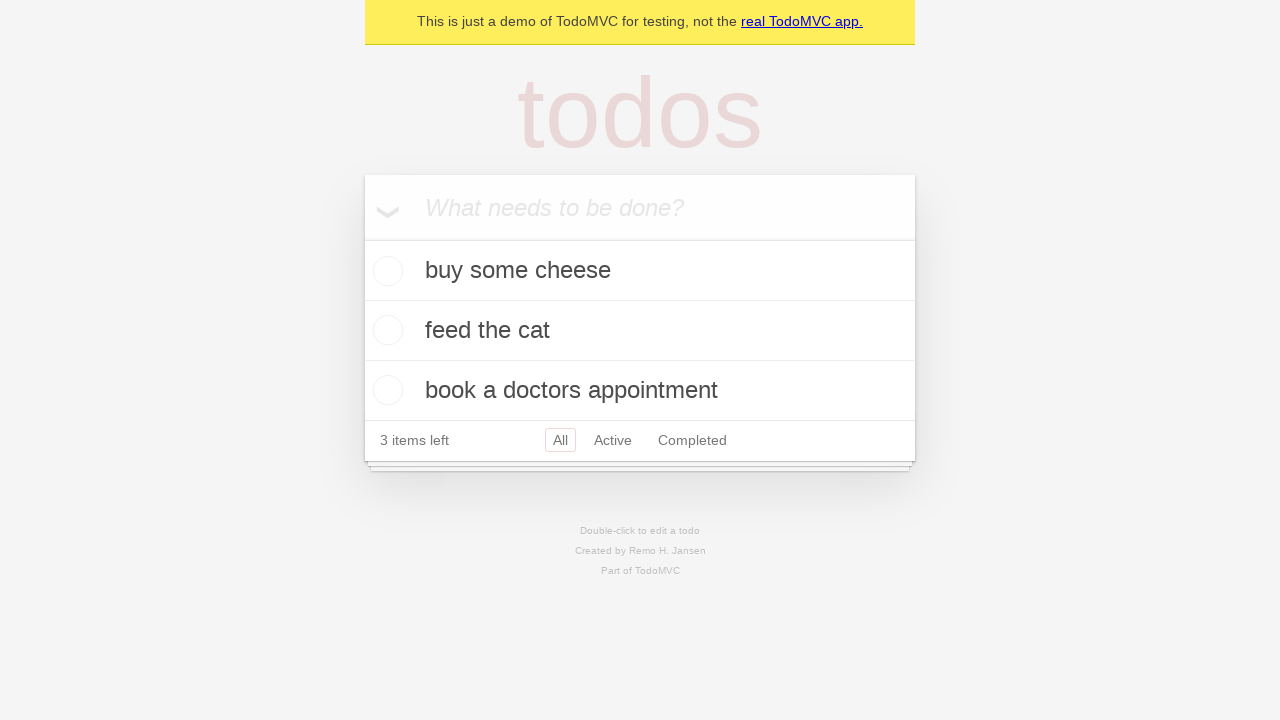

Checked checkbox for second todo item 'feed the cat' at (385, 330) on internal:testid=[data-testid="todo-item"s] >> nth=1 >> internal:role=checkbox
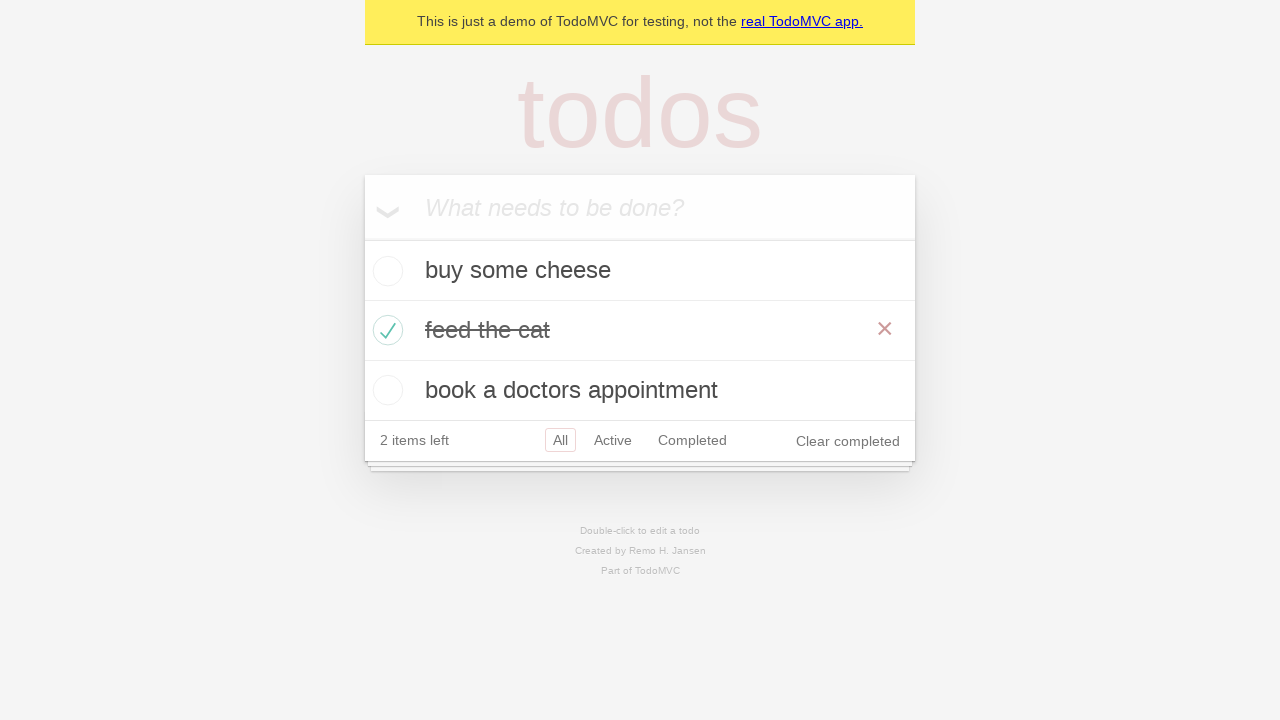

Clicked 'Clear completed' button to remove completed items at (848, 441) on internal:role=button[name="Clear completed"i]
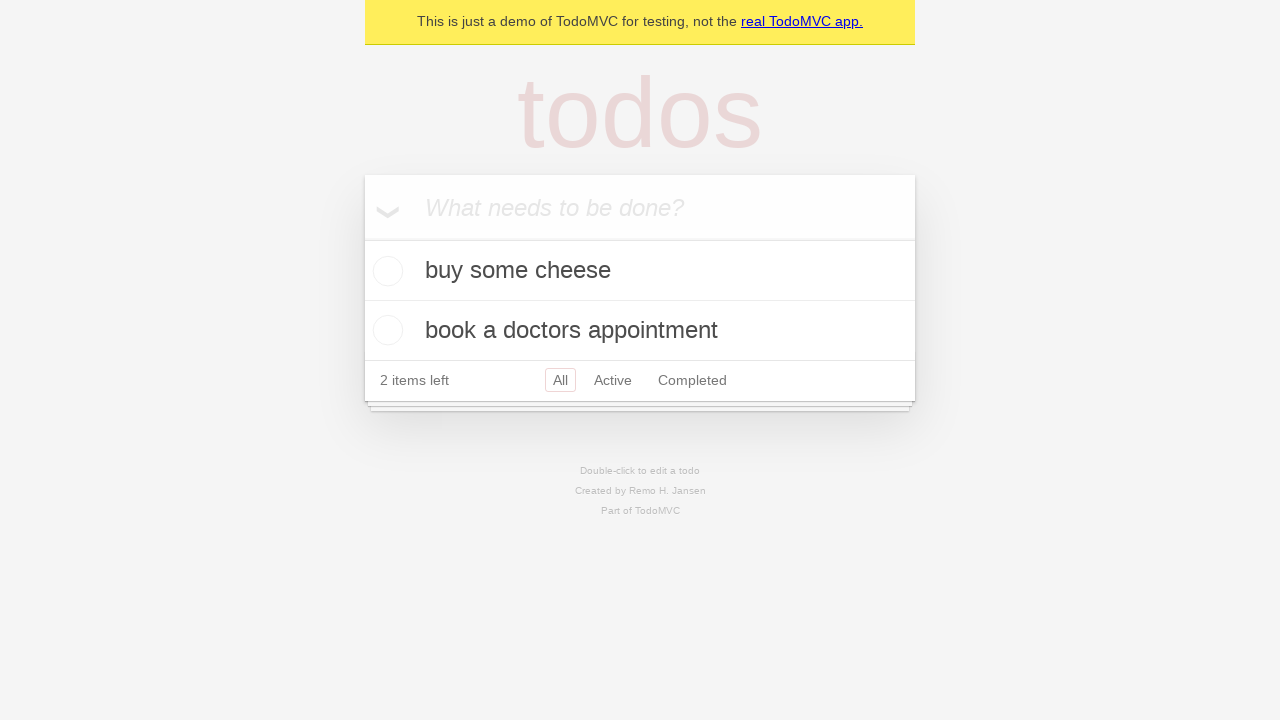

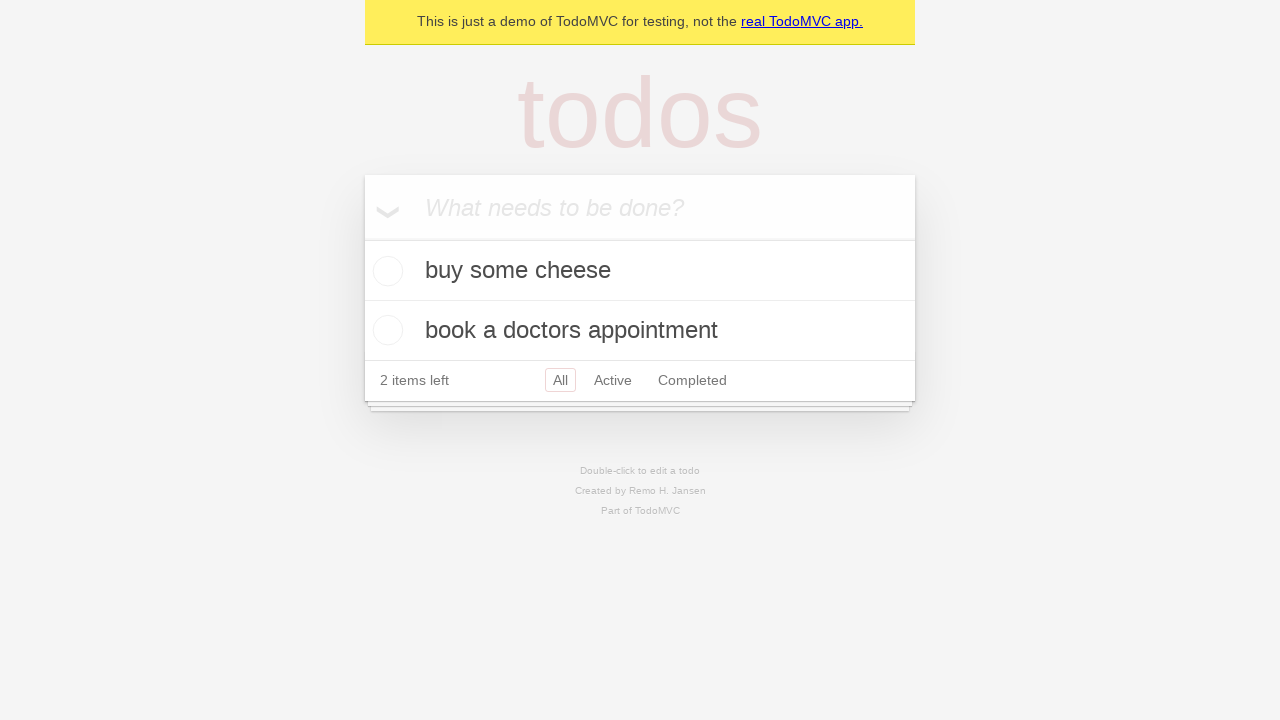